Tests checkbox handling by navigating to a checkboxes page and clicking on checkboxes if they are not already selected

Starting URL: https://the-internet.herokuapp.com/checkboxes

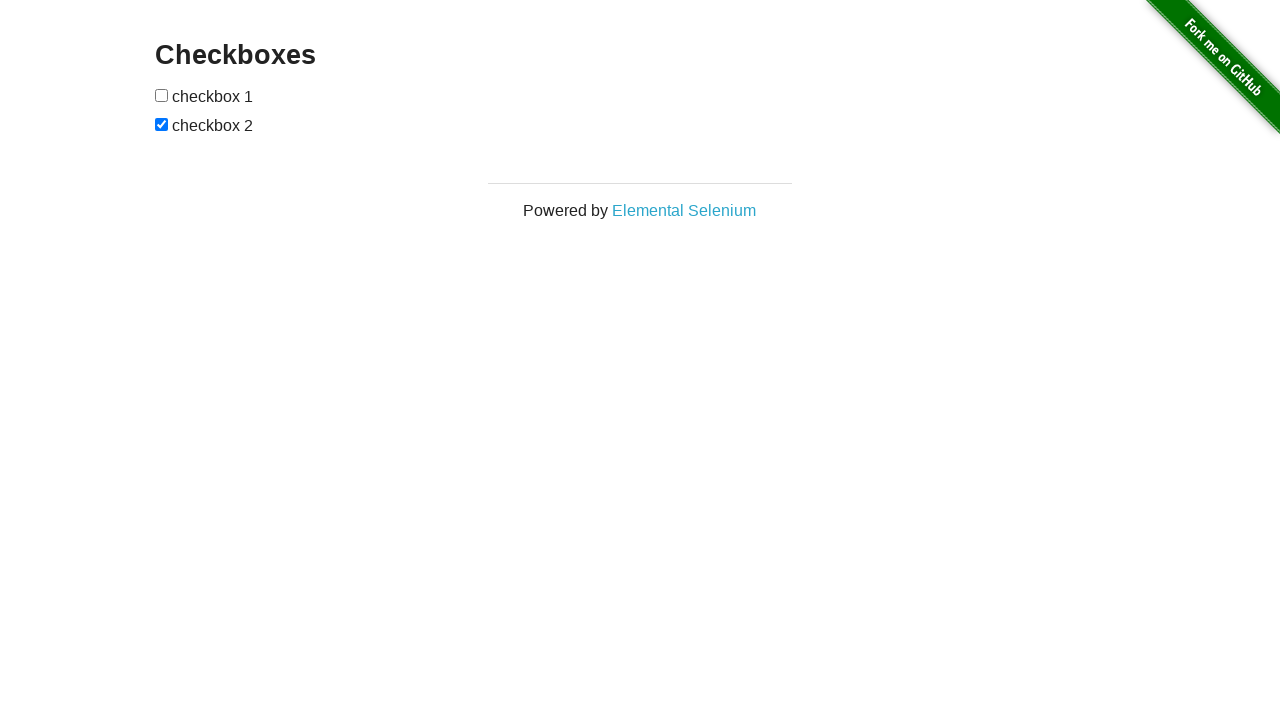

Waited for checkboxes to be visible on the page
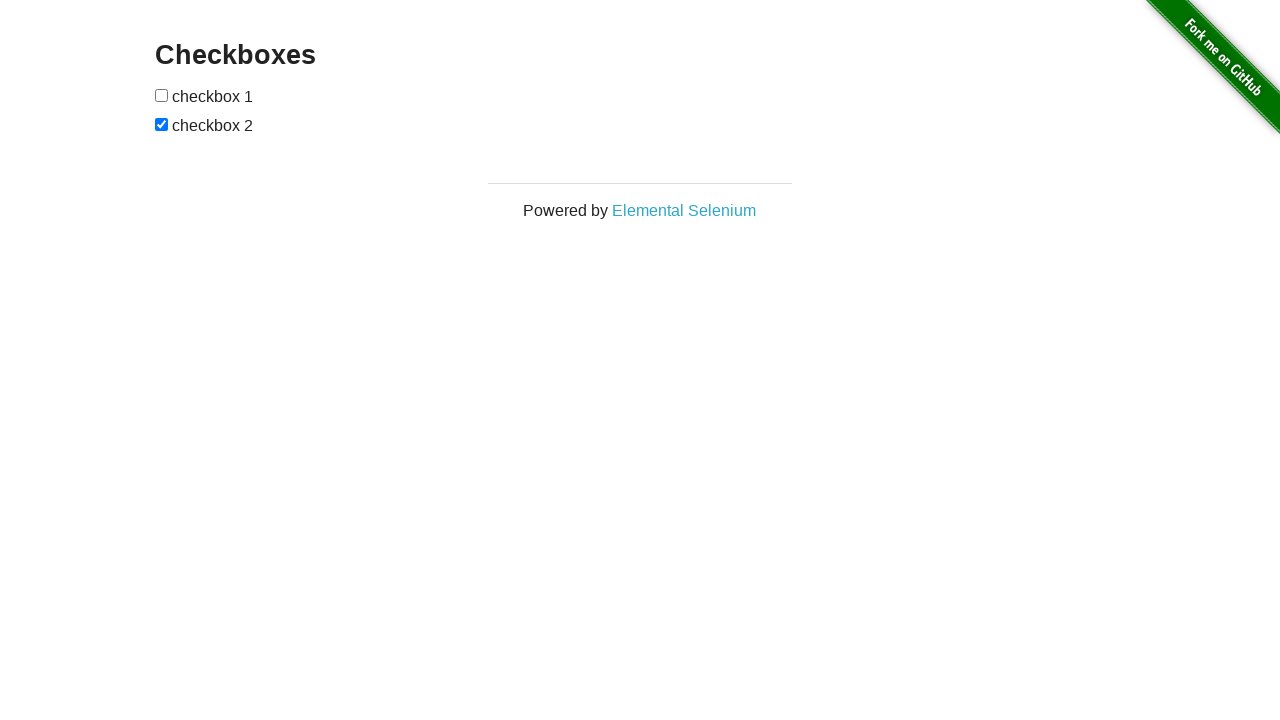

Located the first checkbox
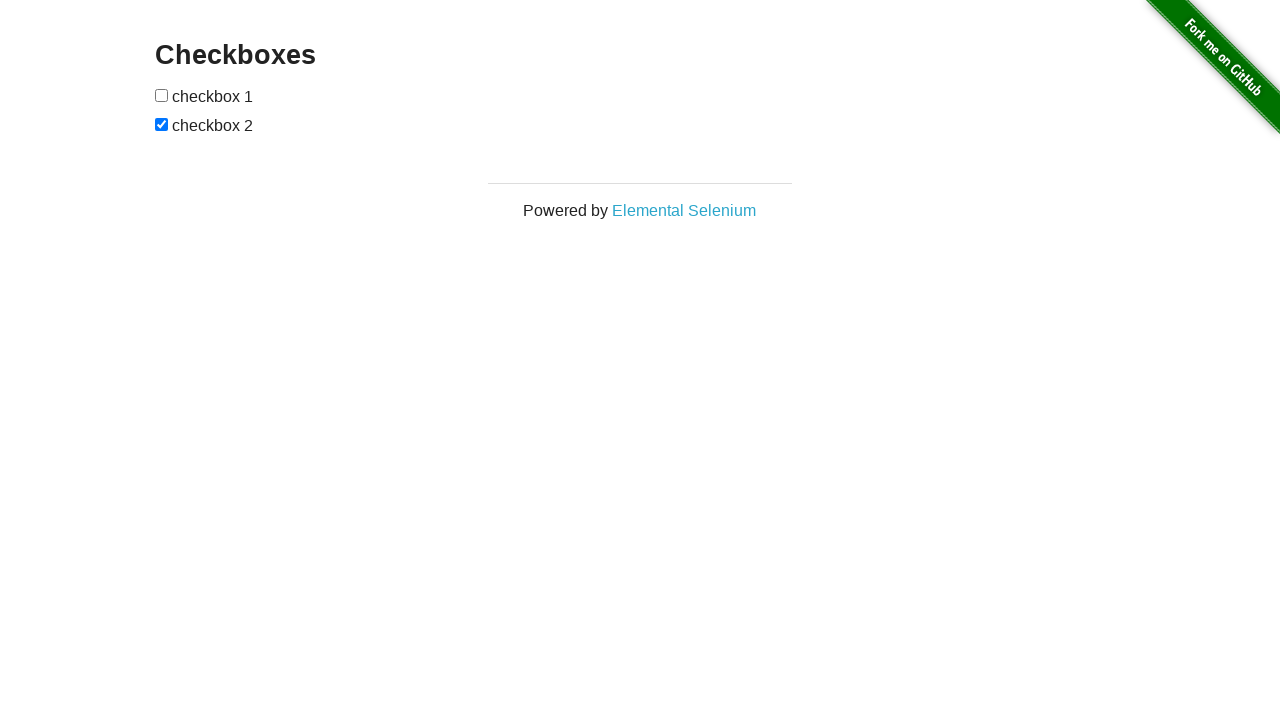

Checked the state of the first checkbox
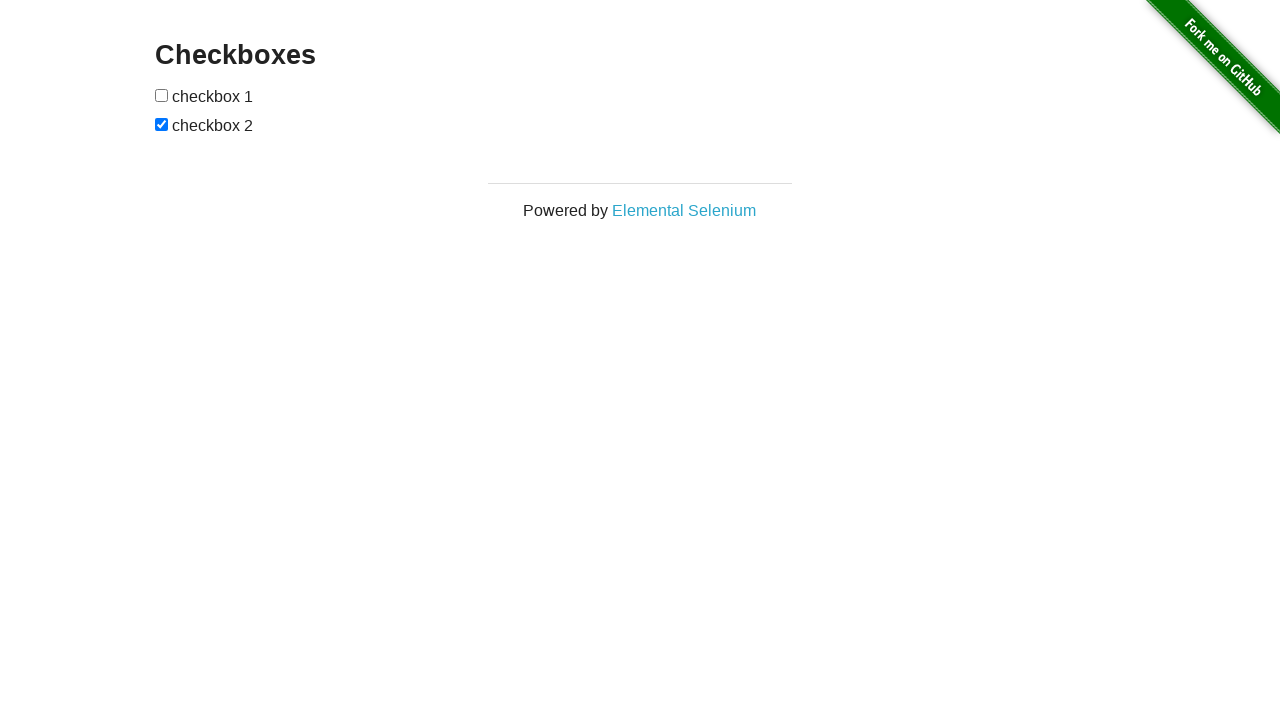

Clicked the first checkbox to select it at (162, 95) on (//input[@type='checkbox'])[1]
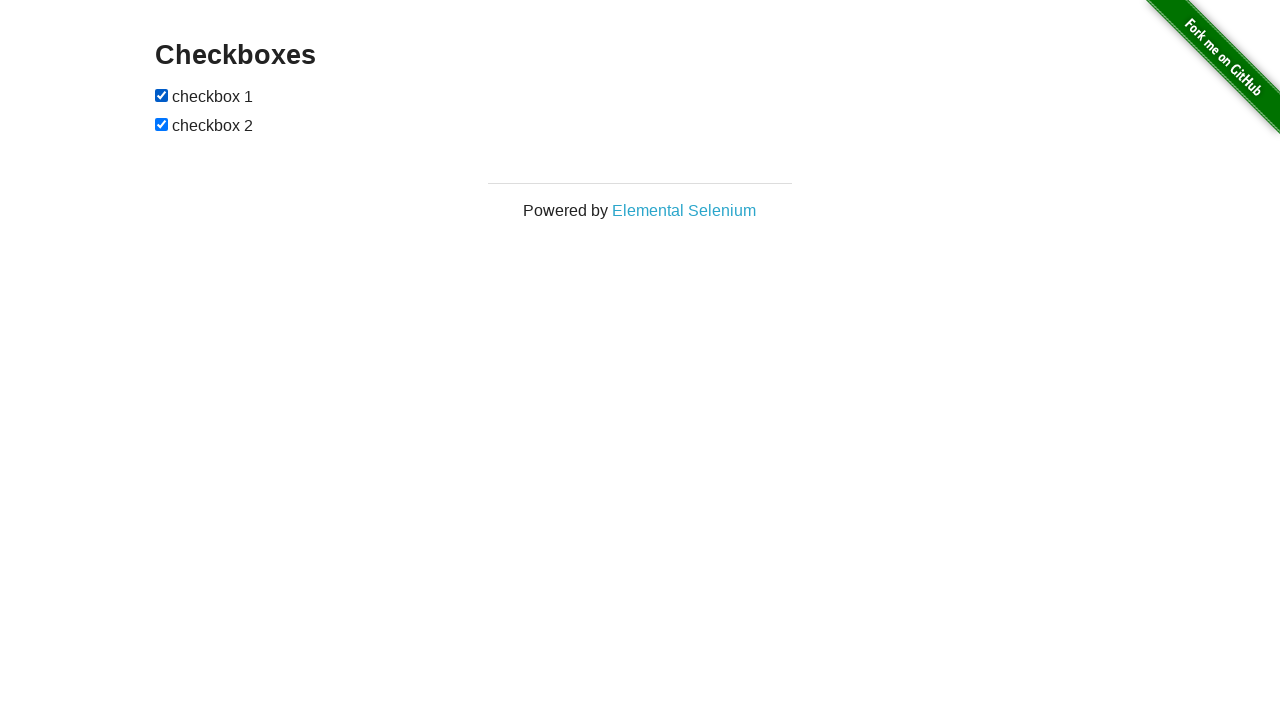

Located the second checkbox
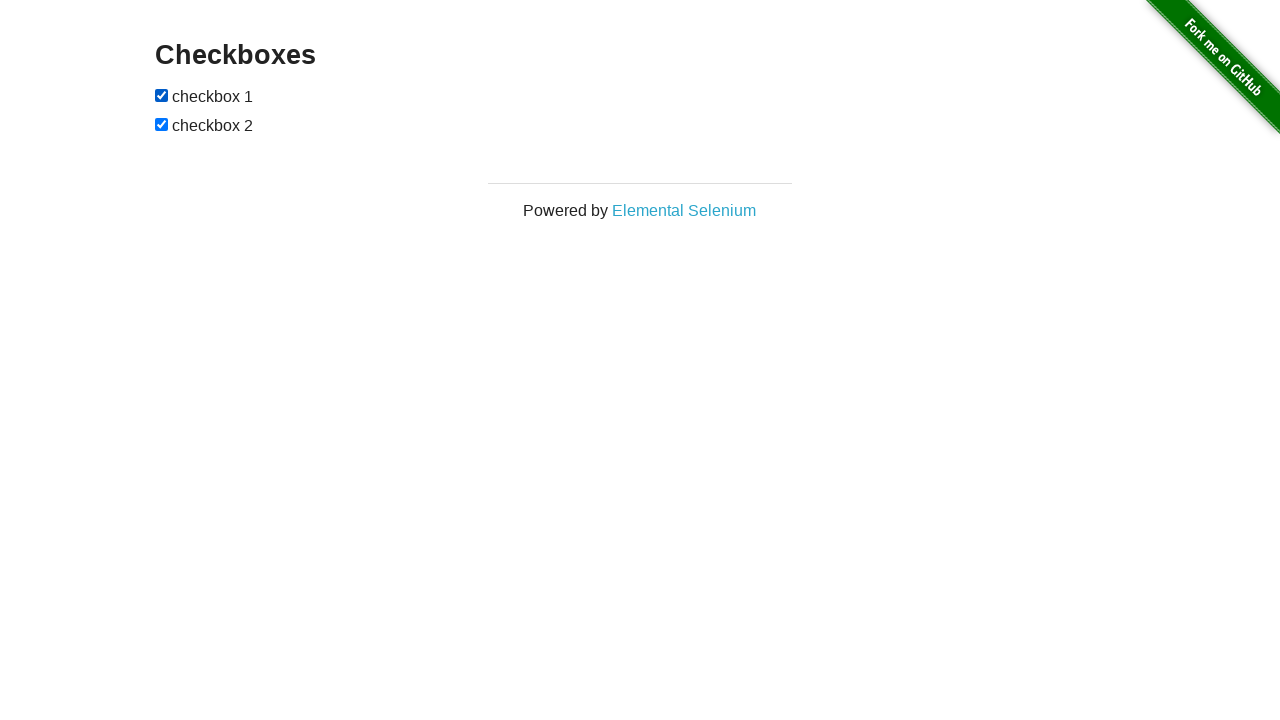

Checked the state of the second checkbox
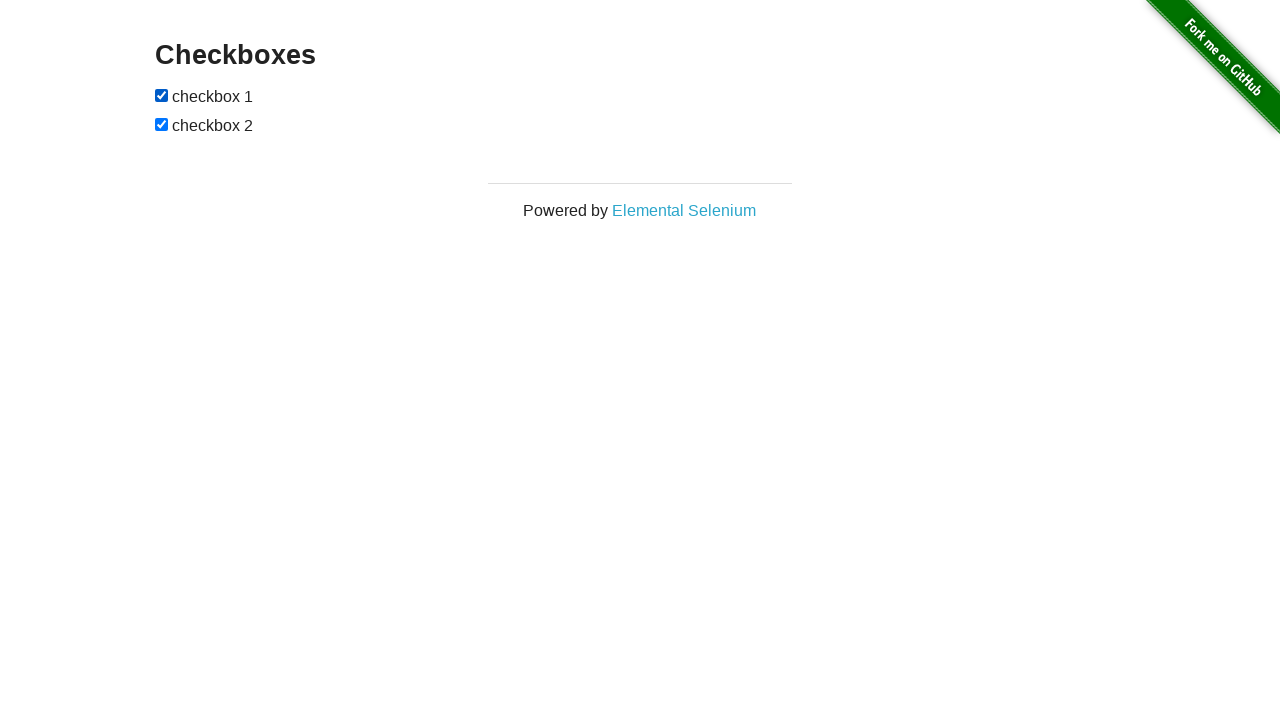

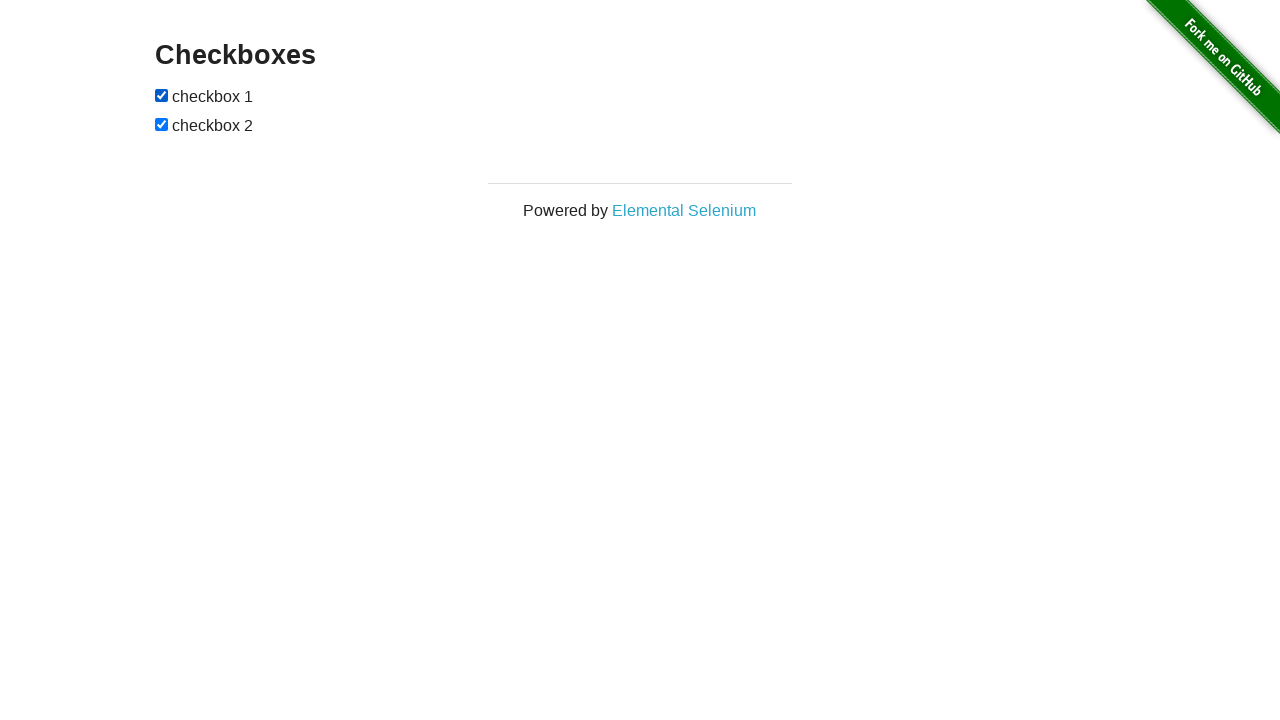